Tests navigation to the login page by clicking the "Make Appointment" button and verifying the URL change

Starting URL: https://katalon-demo-cura.herokuapp.com/

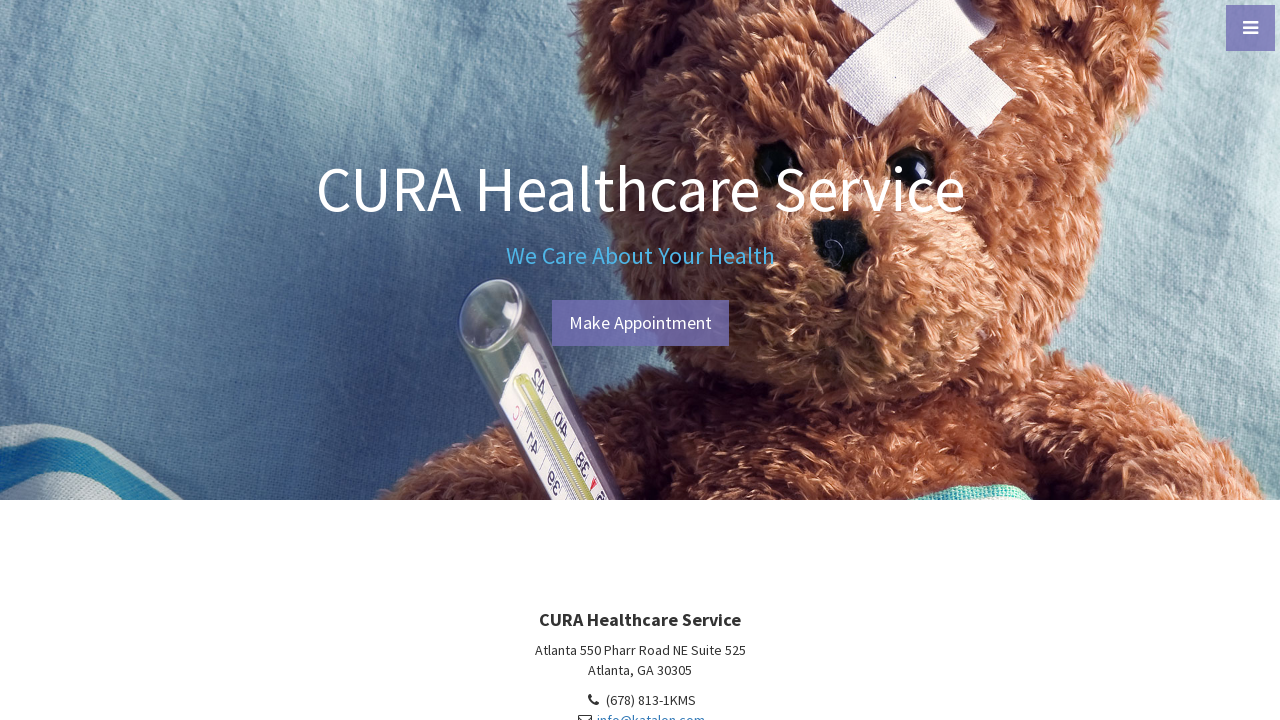

Clicked the Make Appointment button at (640, 323) on #btn-make-appointment
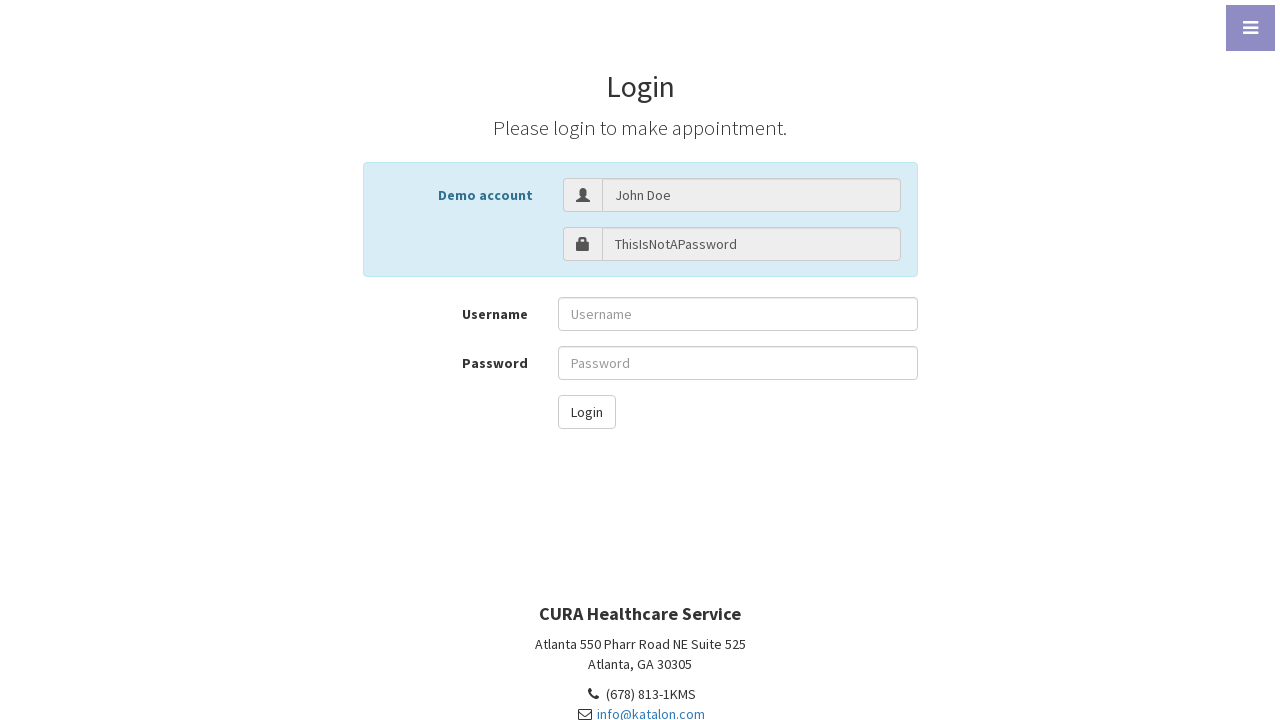

Verified URL changed to login page (https://katalon-demo-cura.herokuapp.com/profile.php#login)
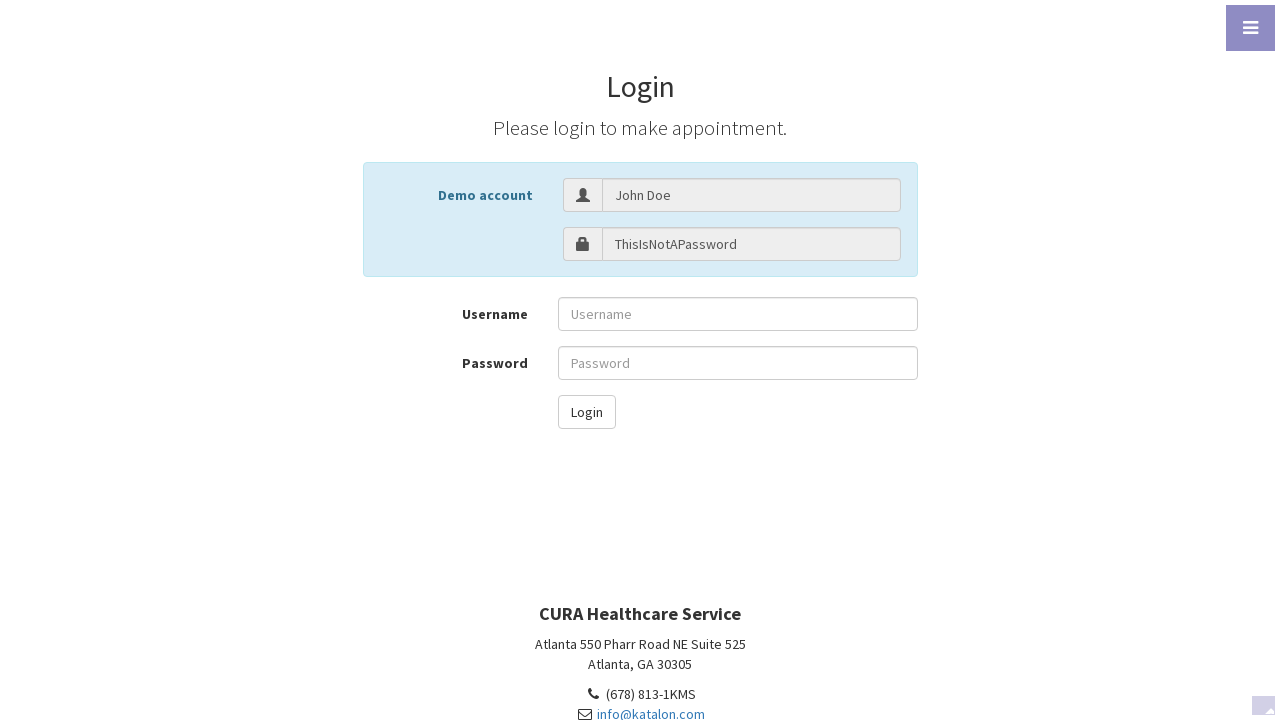

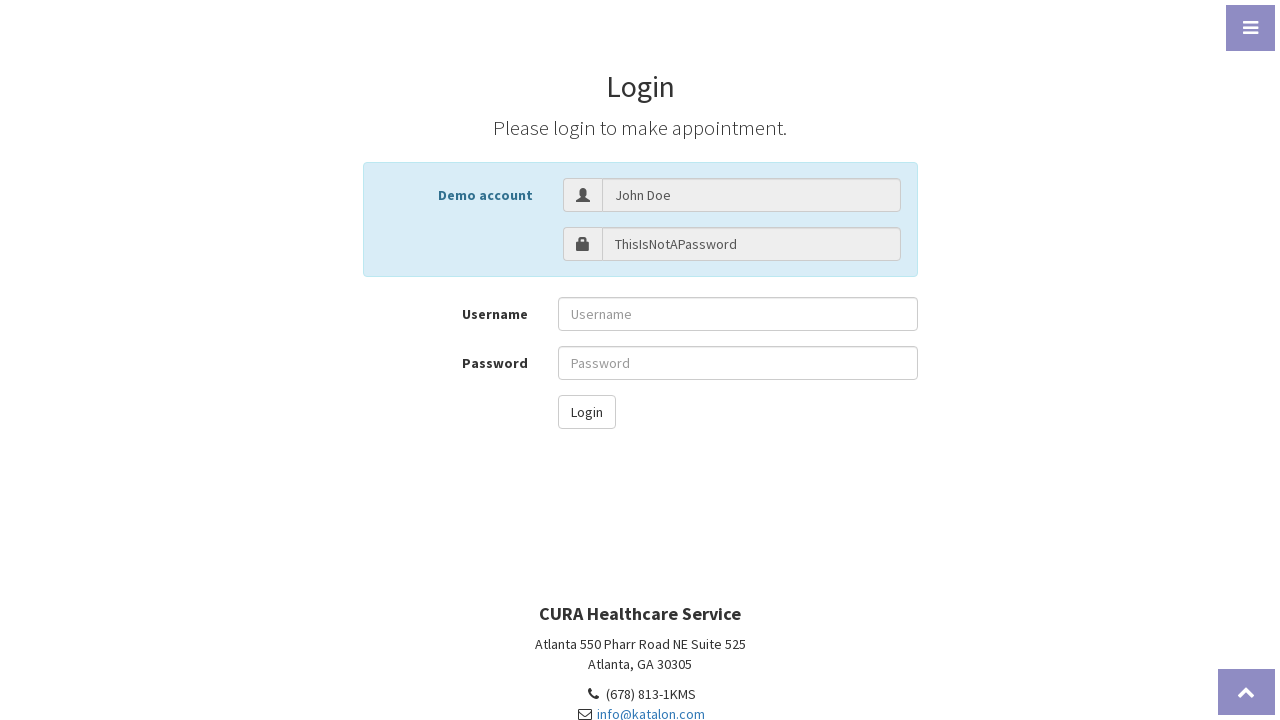